Navigates through the Playwright documentation by clicking Get Started, hovering over the language dropdown, and selecting Java

Starting URL: https://playwright.dev

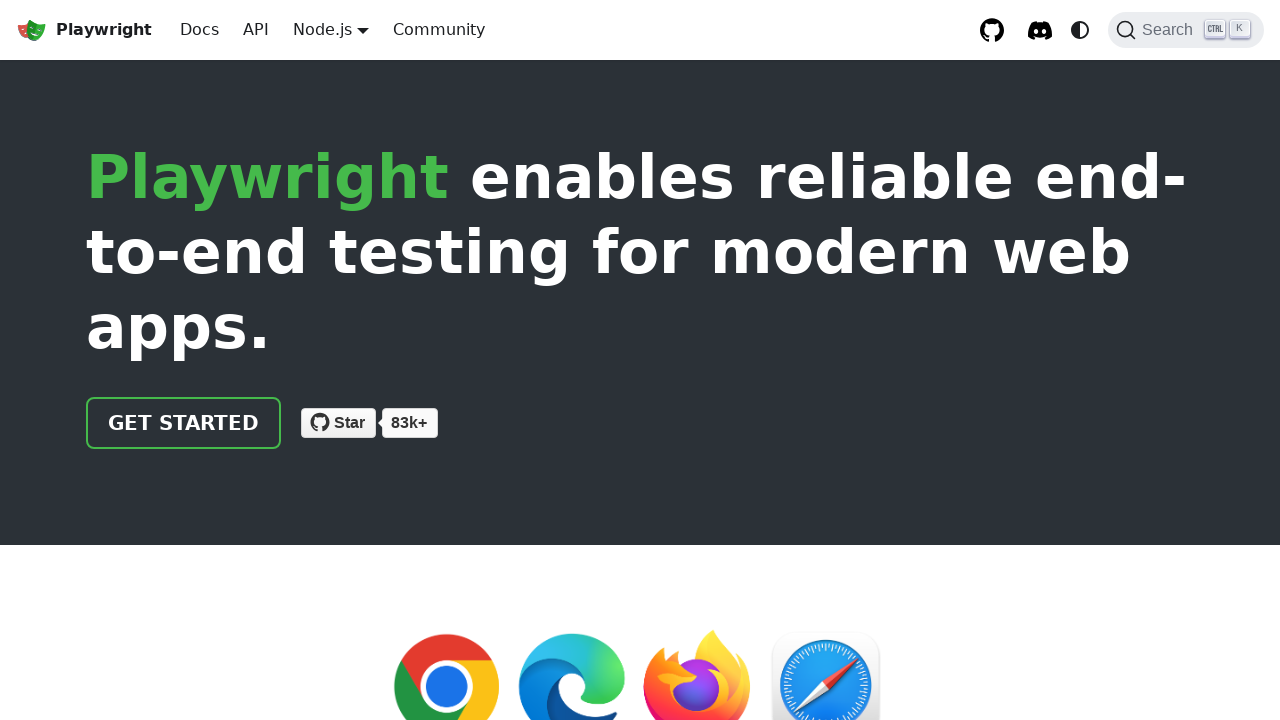

Navigated to Playwright documentation homepage
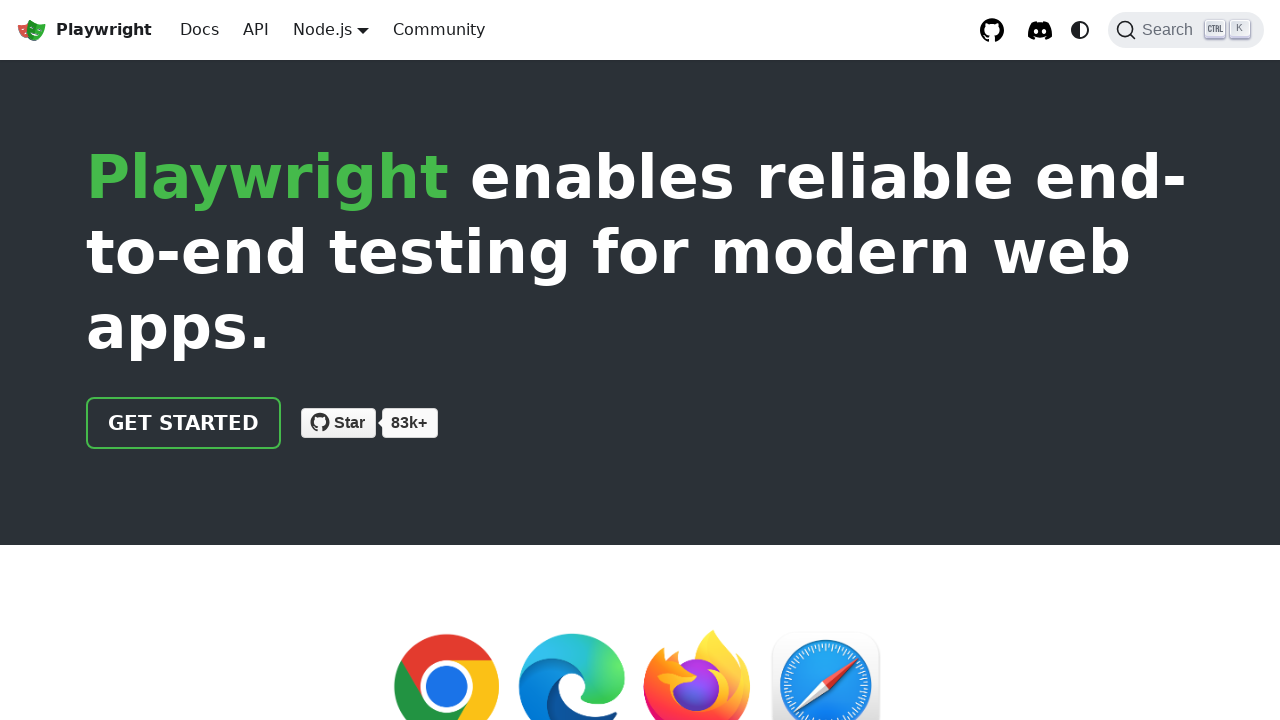

Clicked 'Get Started' link at (184, 423) on internal:role=link[name="Get Started"i]
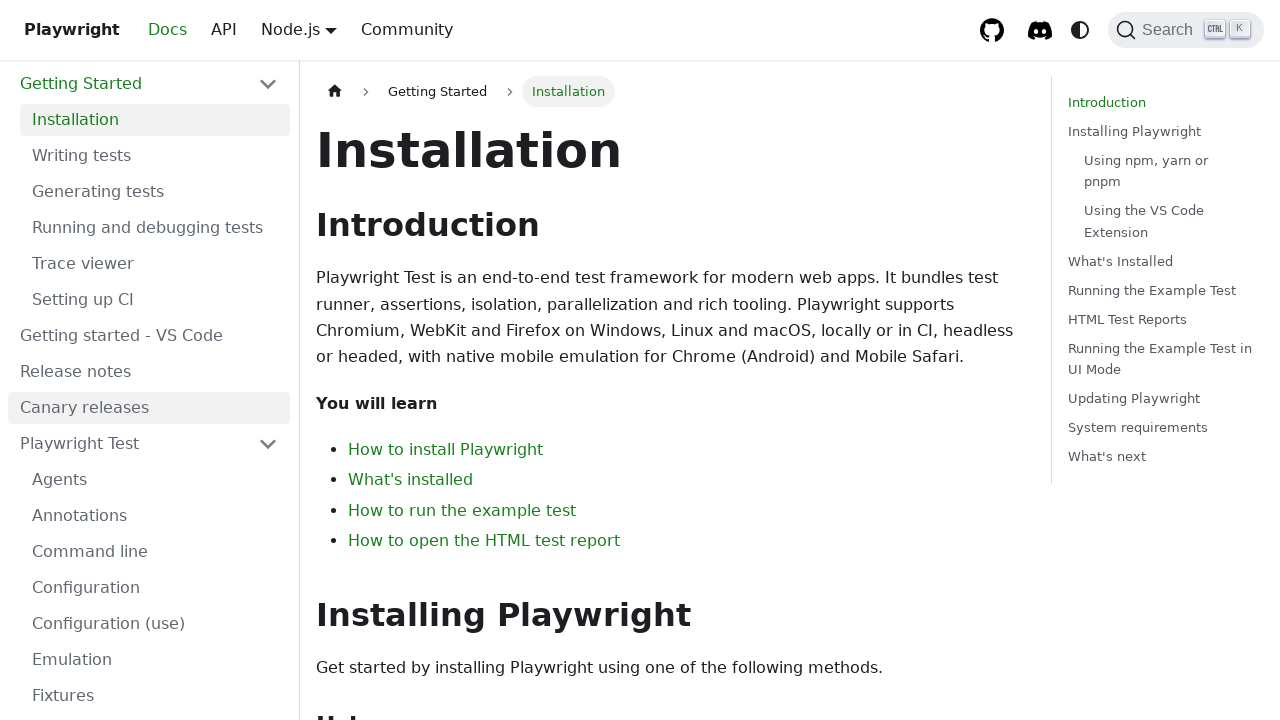

Hovered over language dropdown (Node.js button) at (322, 29) on internal:role=button[name="Node.js"i]
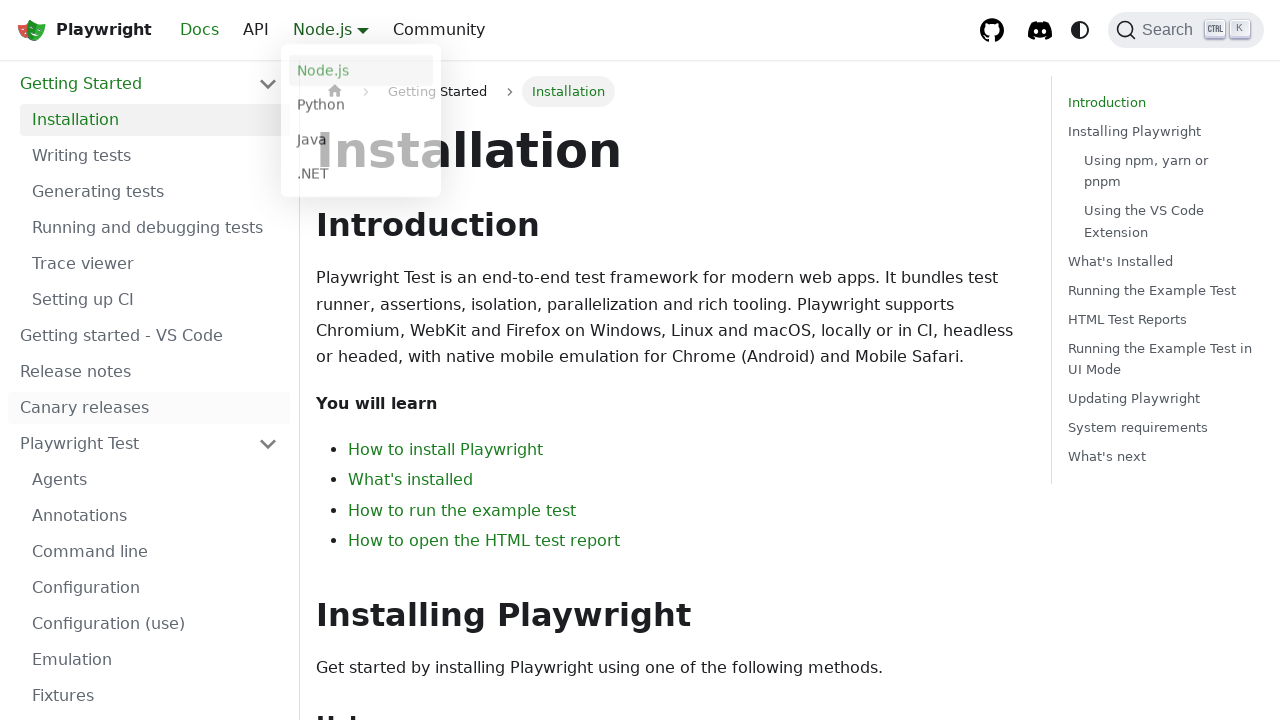

Selected Java from language dropdown at (361, 142) on internal:text="Java"s
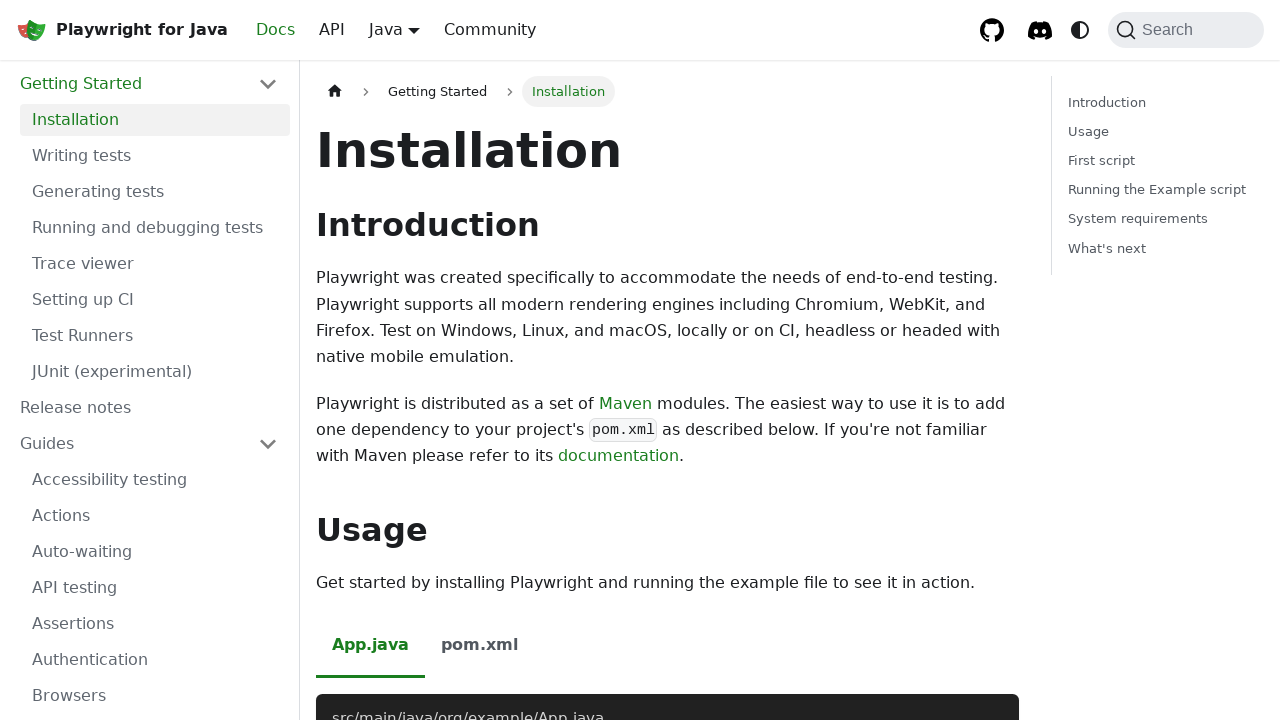

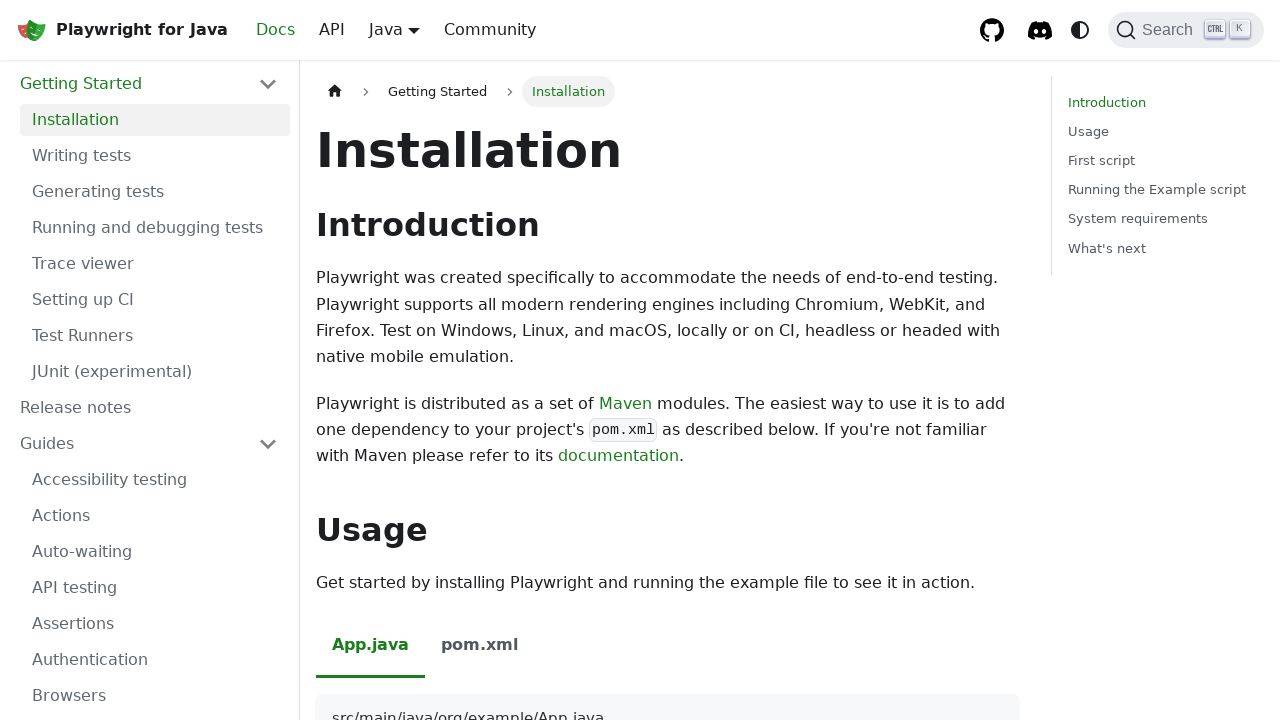